Tests confirm alert dialog functionality by clicking a button that triggers a confirmation popup, verifying the dialog type and message, then accepting it

Starting URL: https://testautomationpractice.blogspot.com/

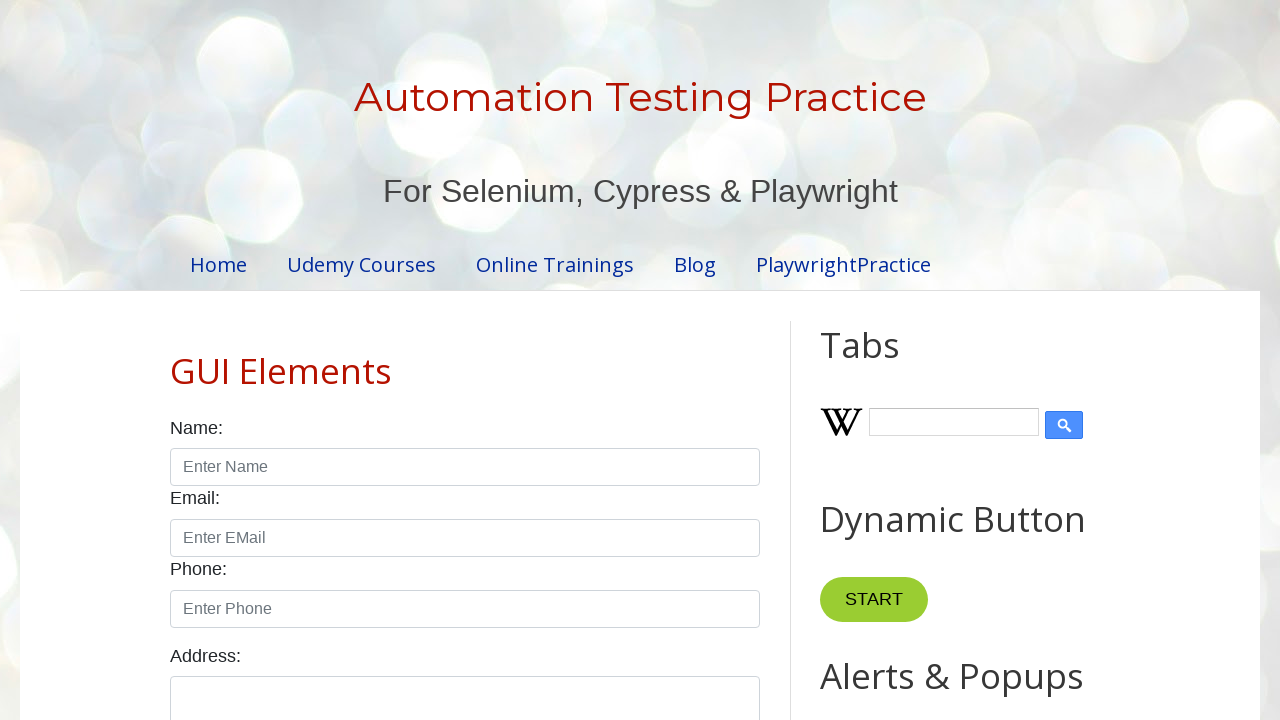

Accepted the confirm dialog
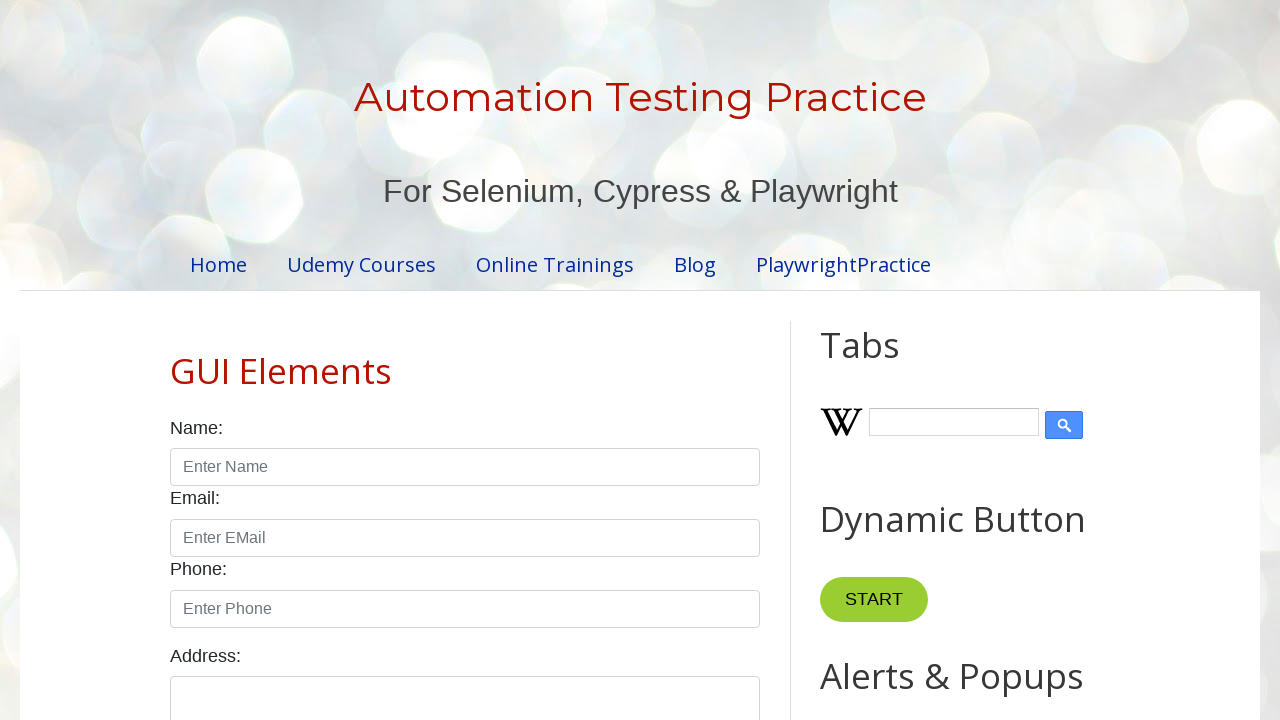

Clicked the confirm button to trigger the dialog at (912, 360) on xpath=//button[@id='confirmBtn']
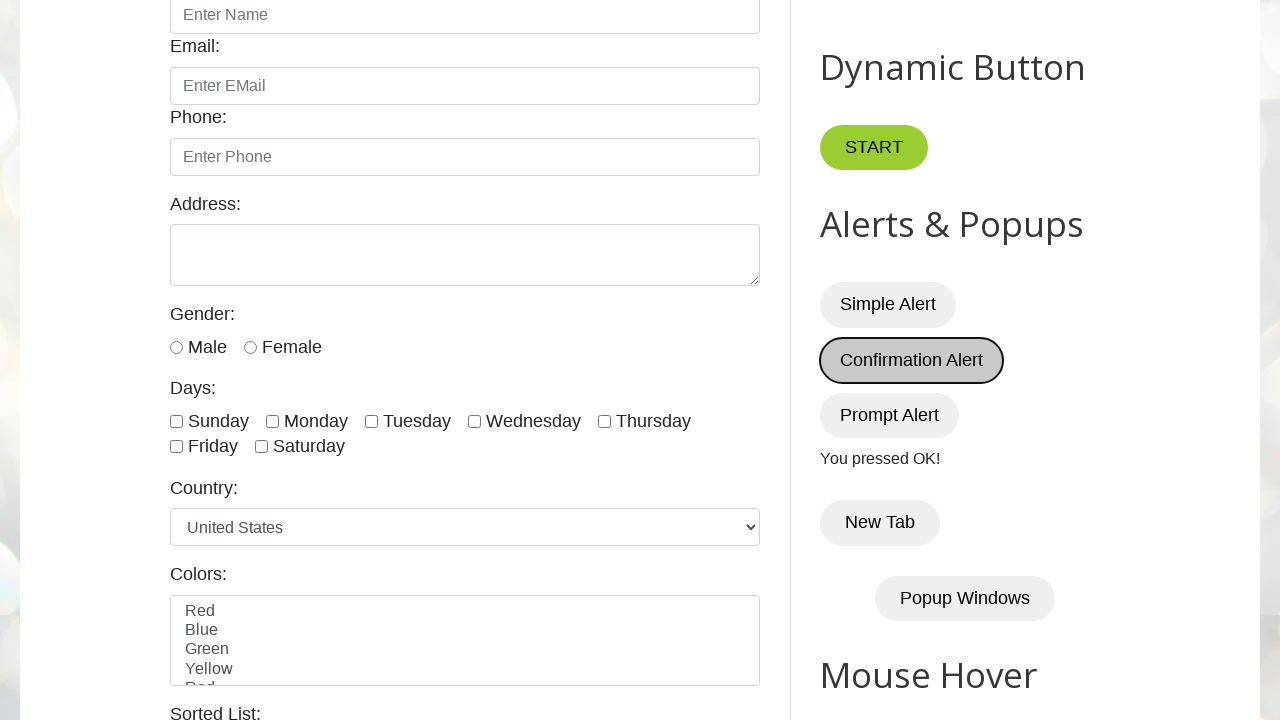

Waited for dialog to be processed
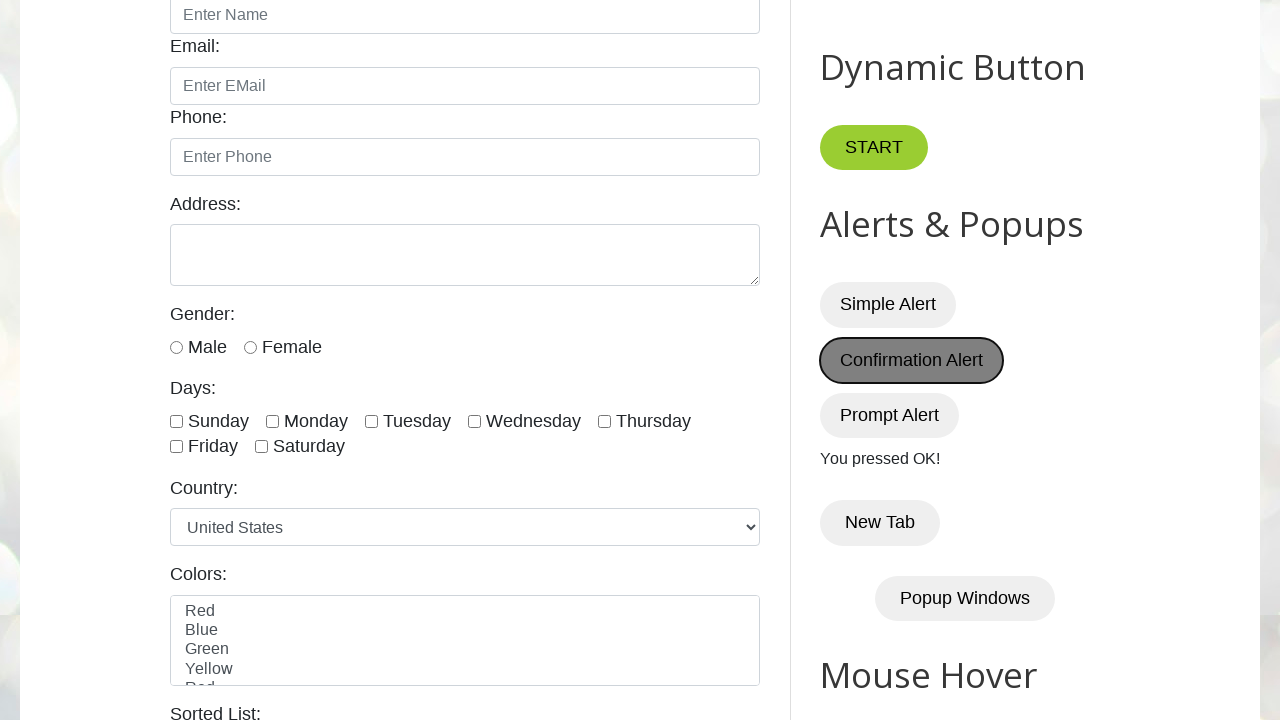

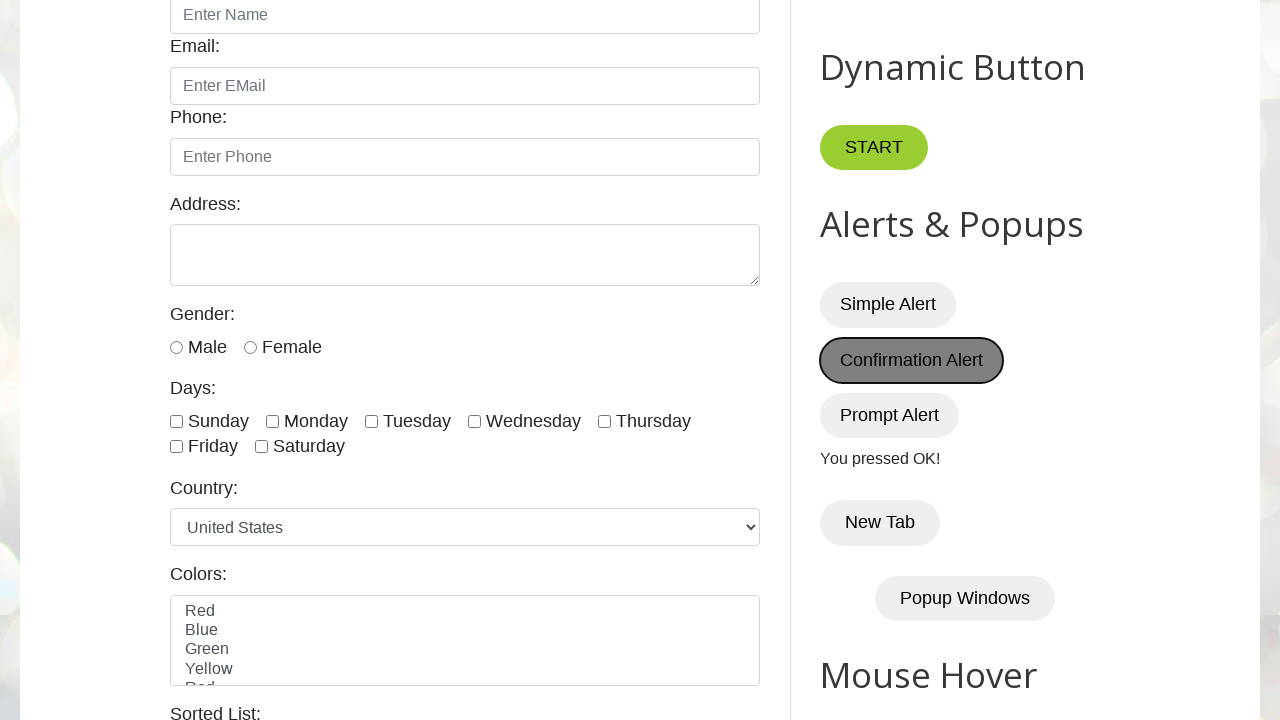